Tests that entered text is trimmed when saving todo edits

Starting URL: https://demo.playwright.dev/todomvc

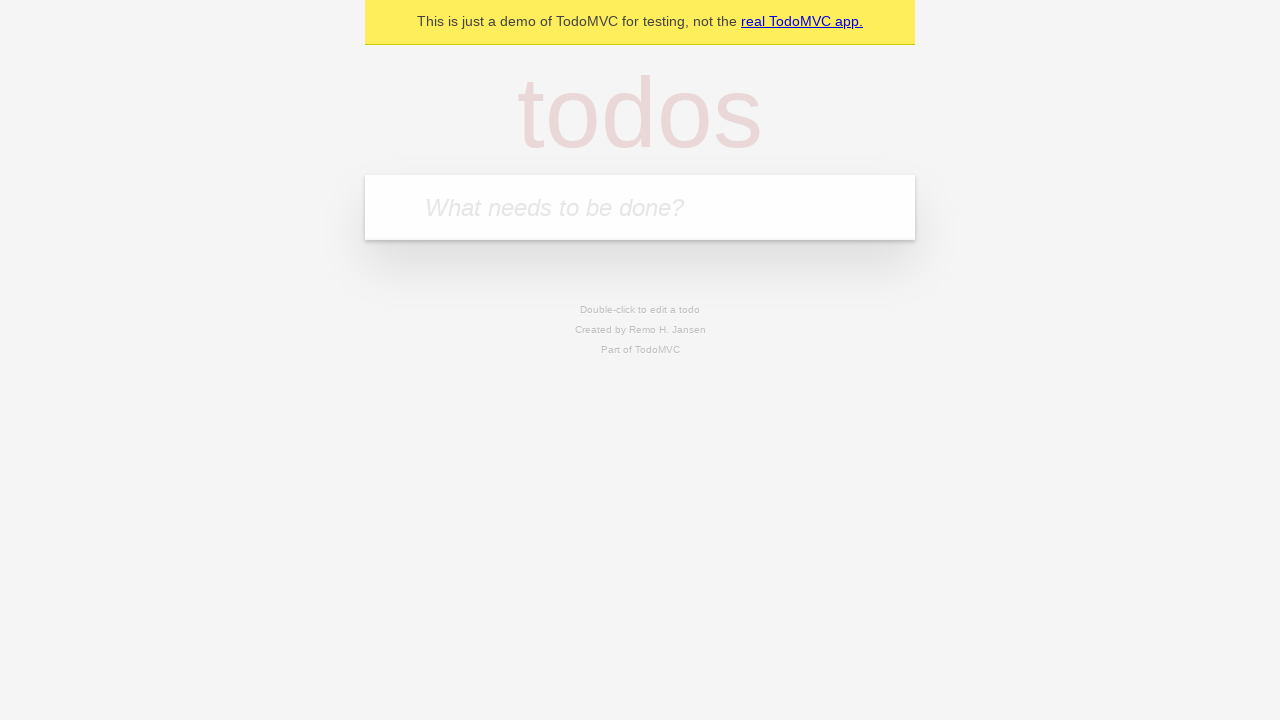

Filled todo input with 'buy some cheese' on internal:attr=[placeholder="What needs to be done?"i]
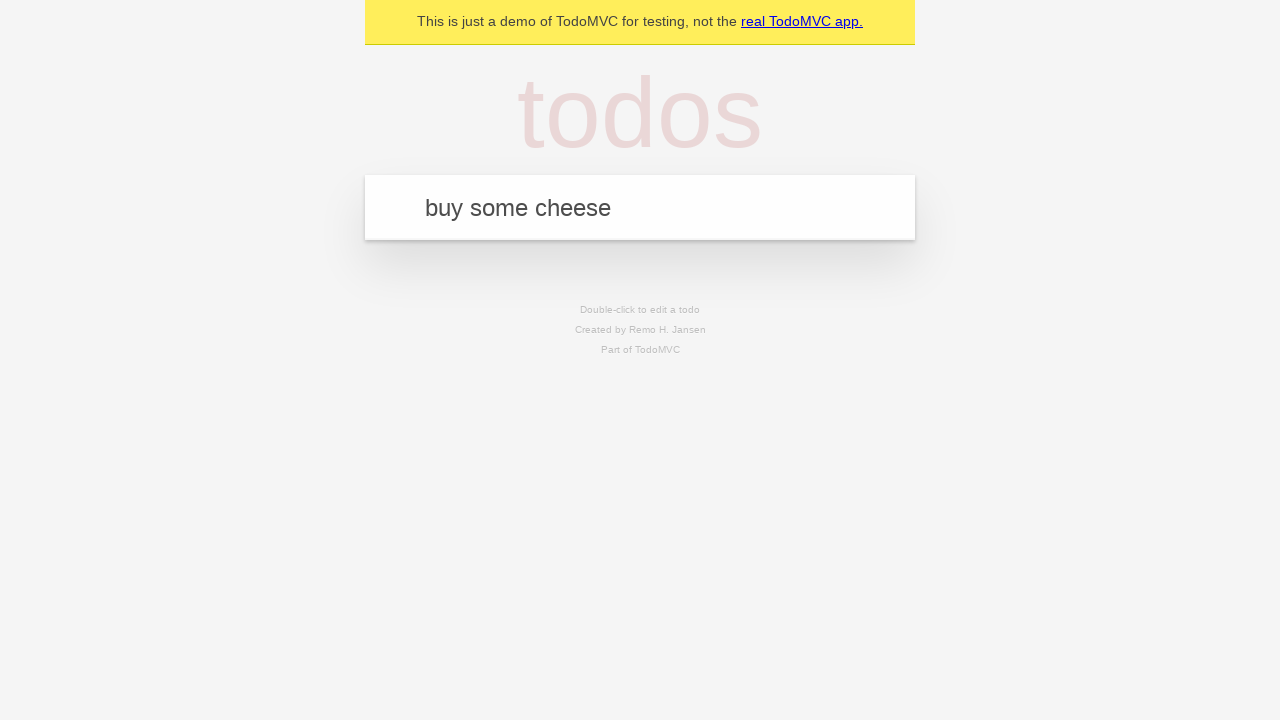

Pressed Enter to add first todo on internal:attr=[placeholder="What needs to be done?"i]
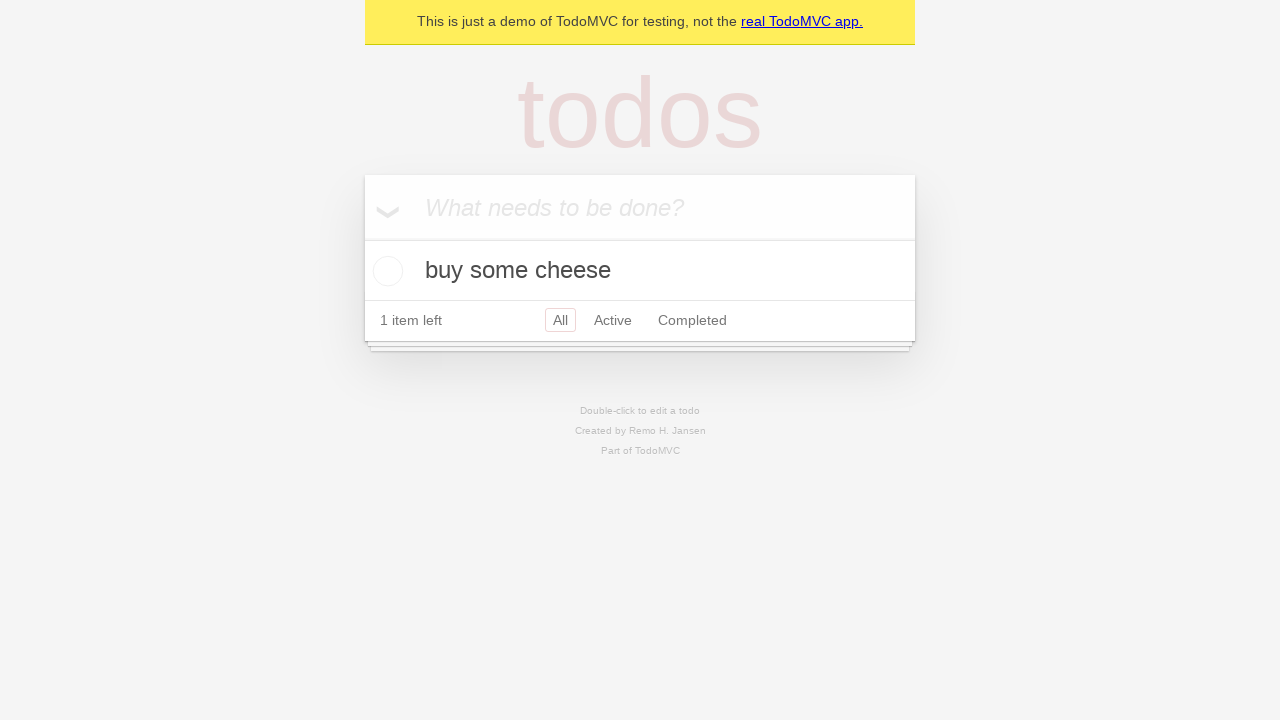

Filled todo input with 'feed the cat' on internal:attr=[placeholder="What needs to be done?"i]
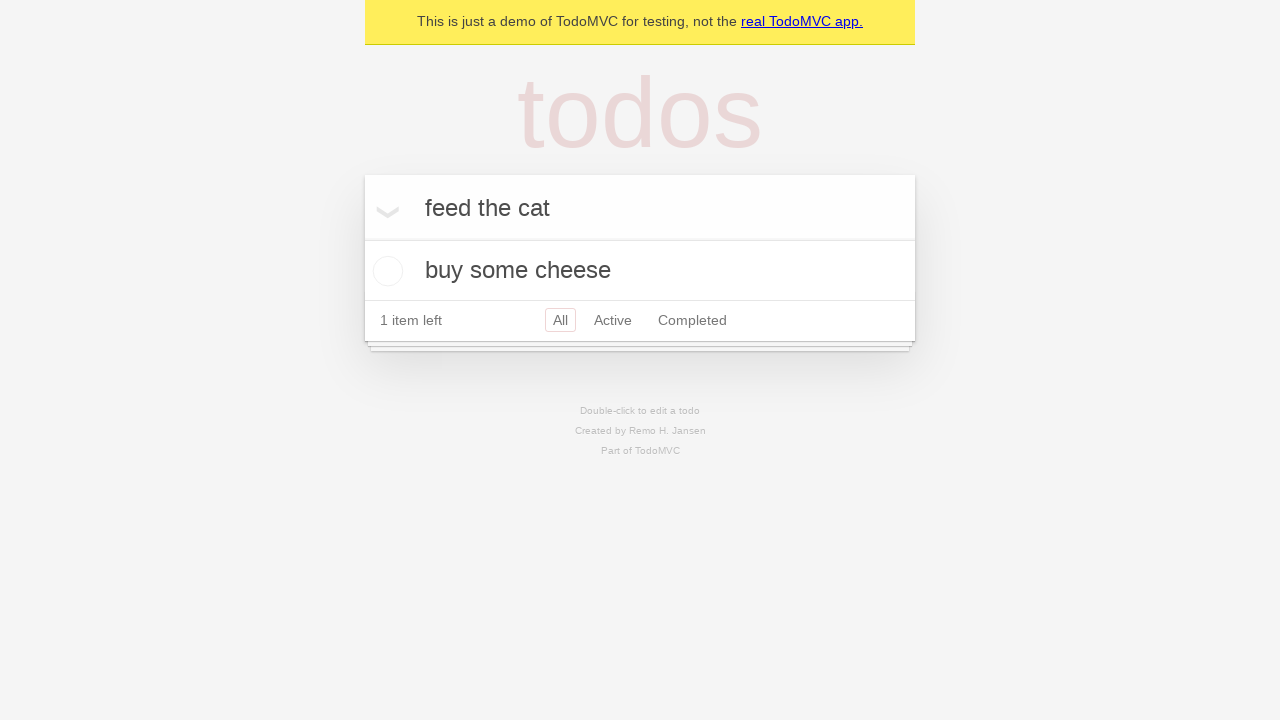

Pressed Enter to add second todo on internal:attr=[placeholder="What needs to be done?"i]
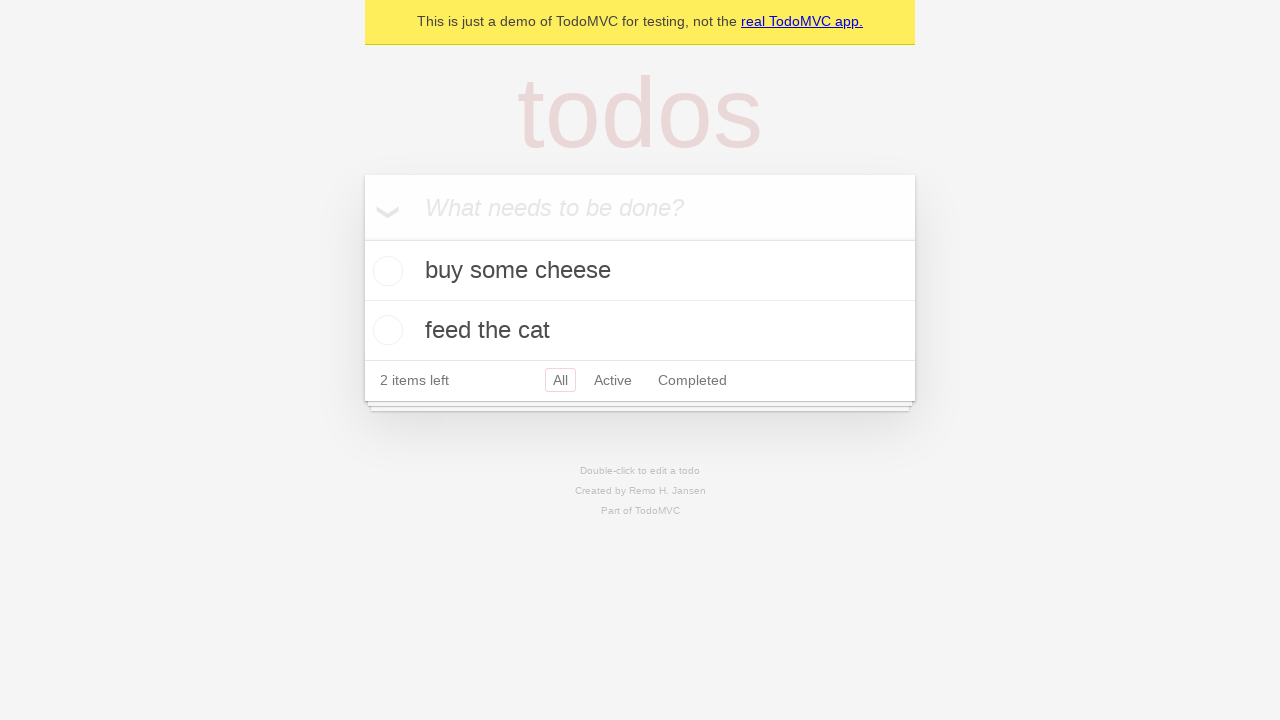

Filled todo input with 'book a doctors appointment' on internal:attr=[placeholder="What needs to be done?"i]
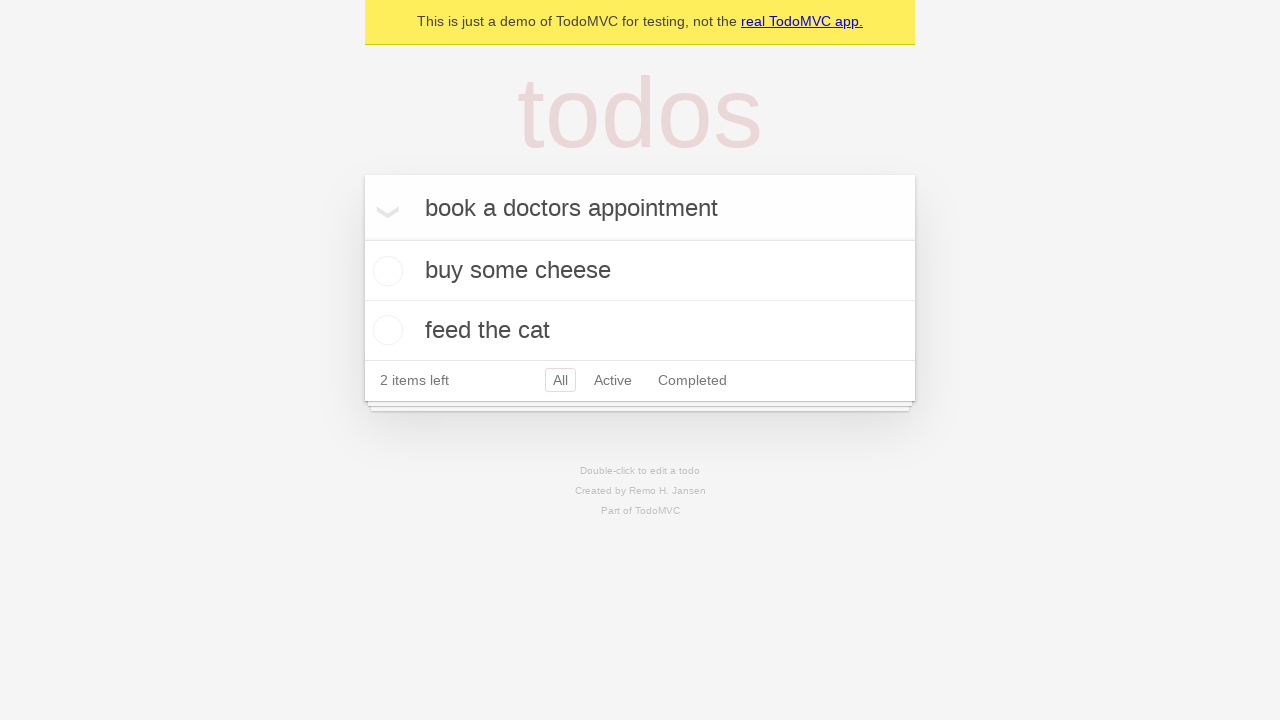

Pressed Enter to add third todo on internal:attr=[placeholder="What needs to be done?"i]
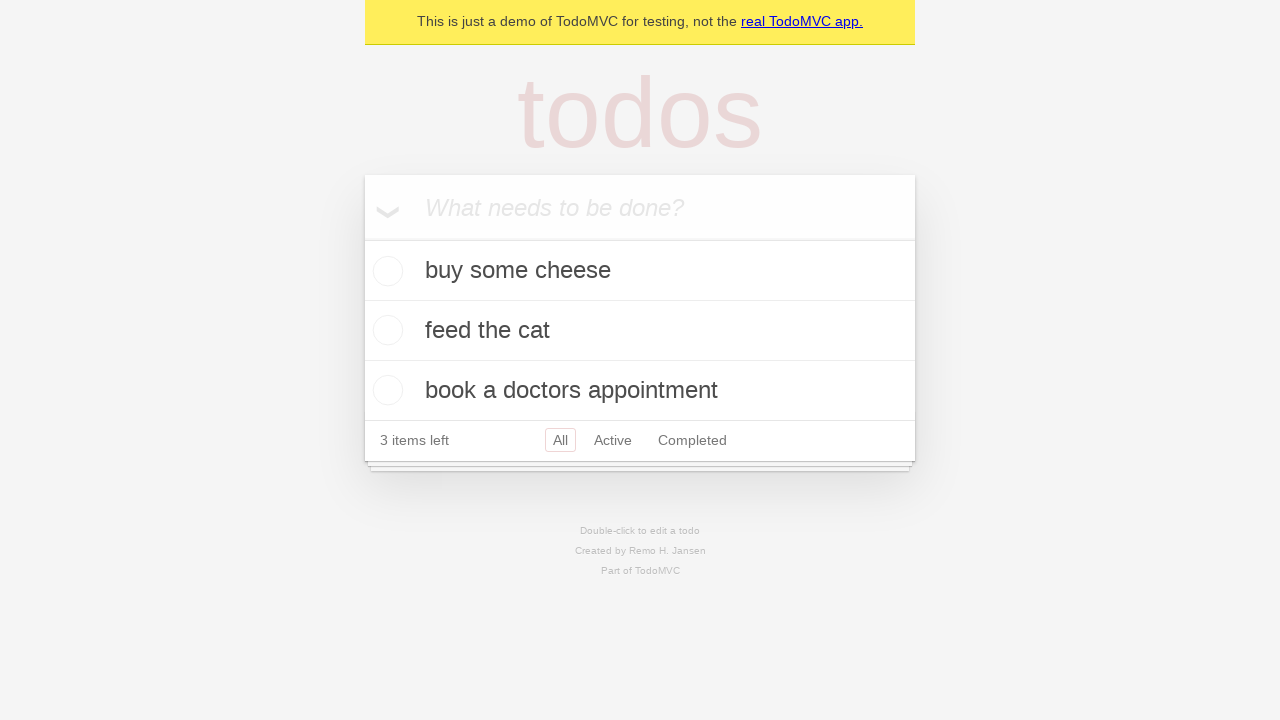

Double-clicked on second todo to enter edit mode at (640, 331) on internal:testid=[data-testid="todo-item"s] >> nth=1
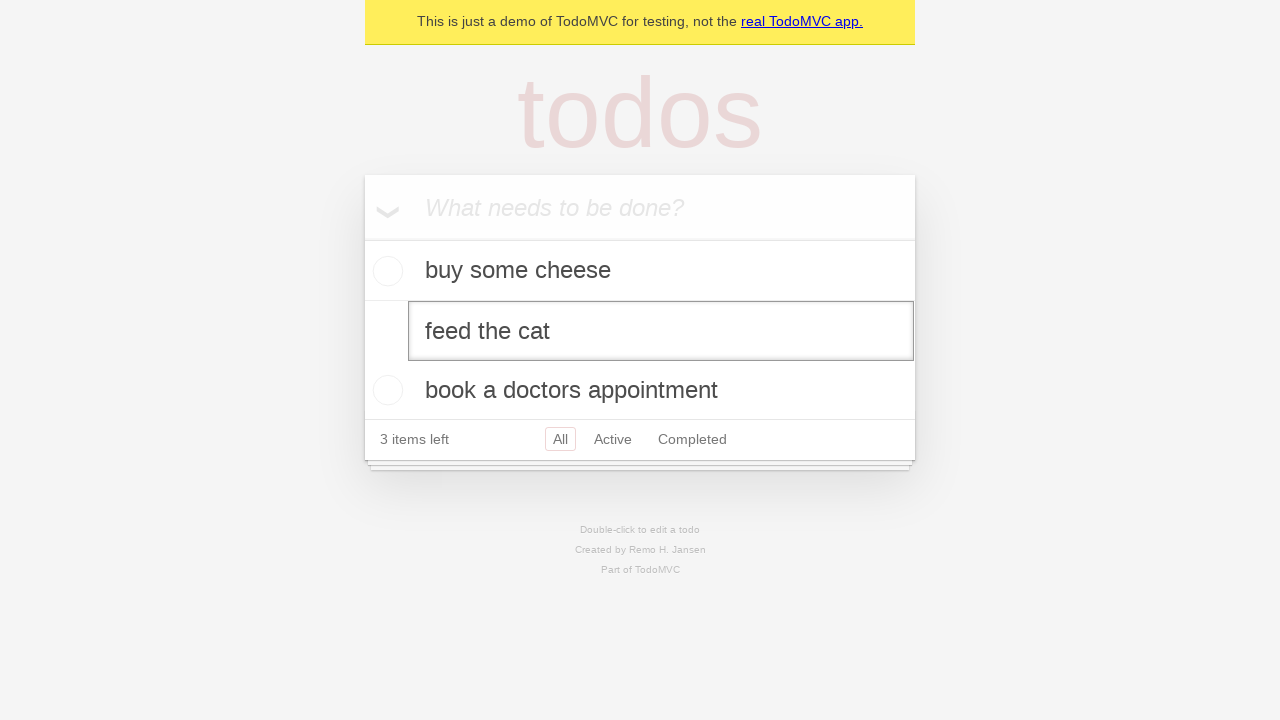

Filled edit field with text containing leading and trailing whitespace on internal:testid=[data-testid="todo-item"s] >> nth=1 >> internal:role=textbox[nam
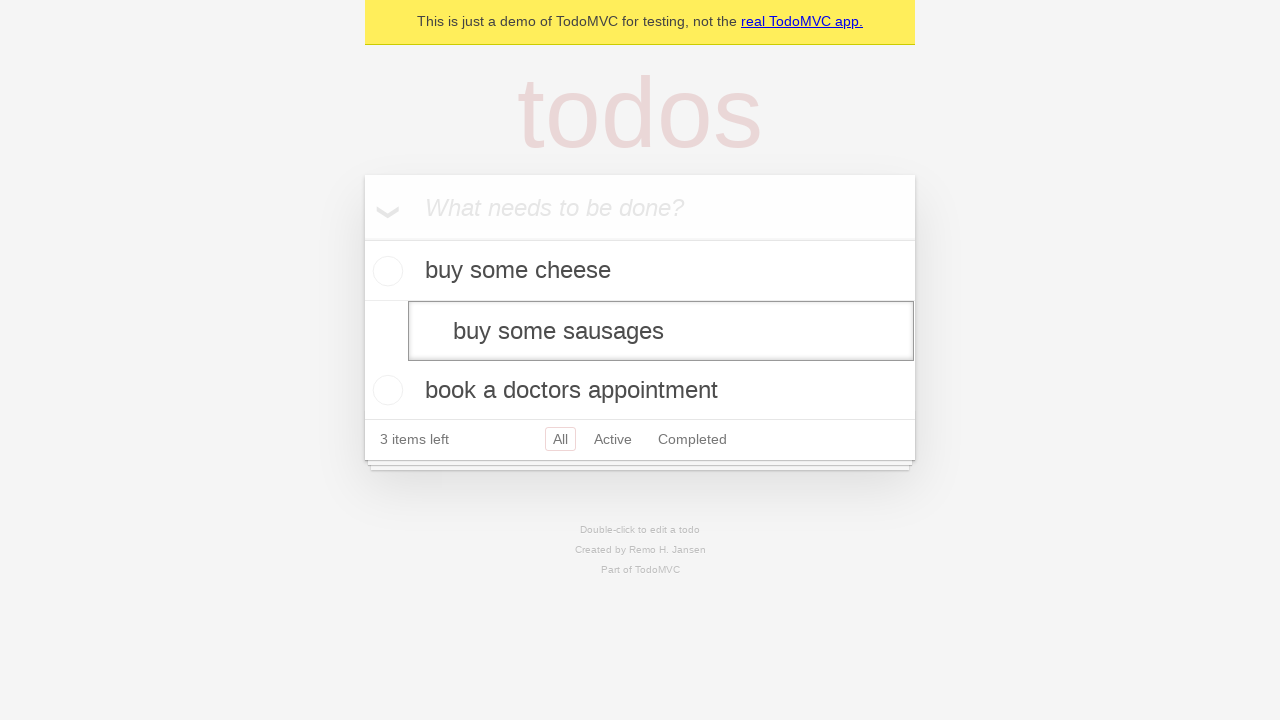

Pressed Enter to save edited todo with whitespace trimming on internal:testid=[data-testid="todo-item"s] >> nth=1 >> internal:role=textbox[nam
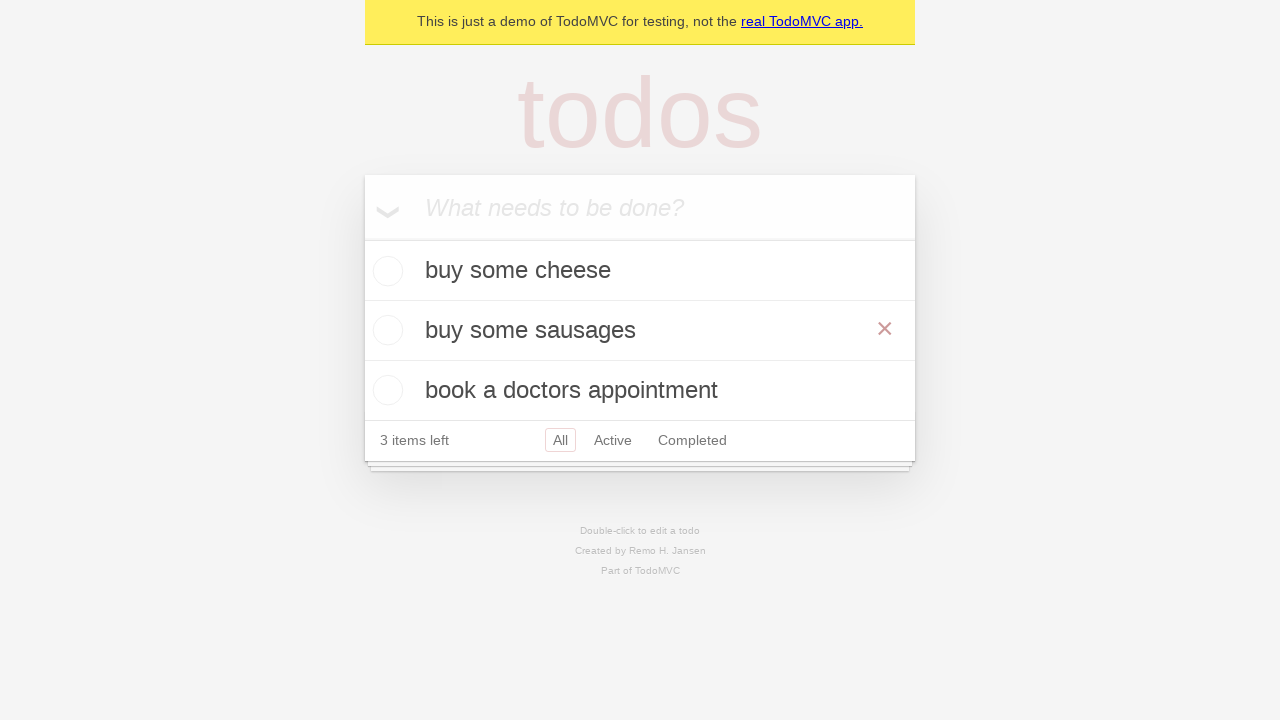

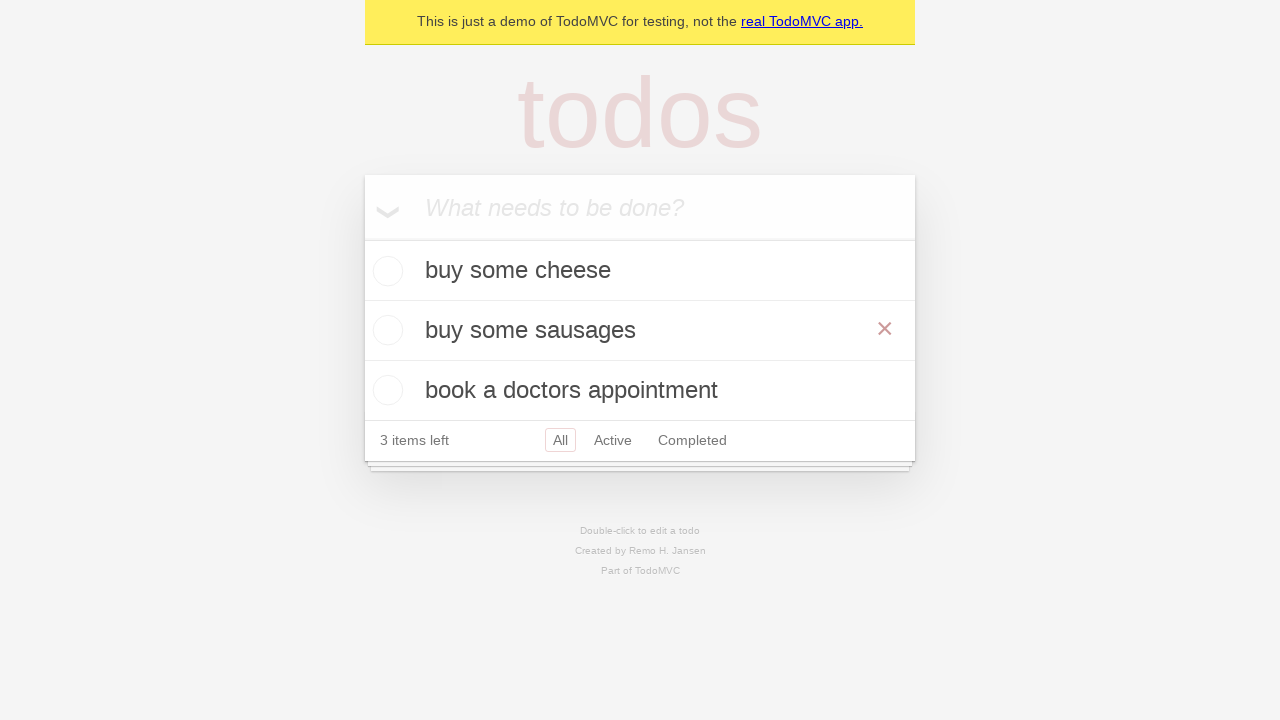